Tests partial link text locator by finding and clicking on a link containing specific text

Starting URL: http://omayo.blogspot.com

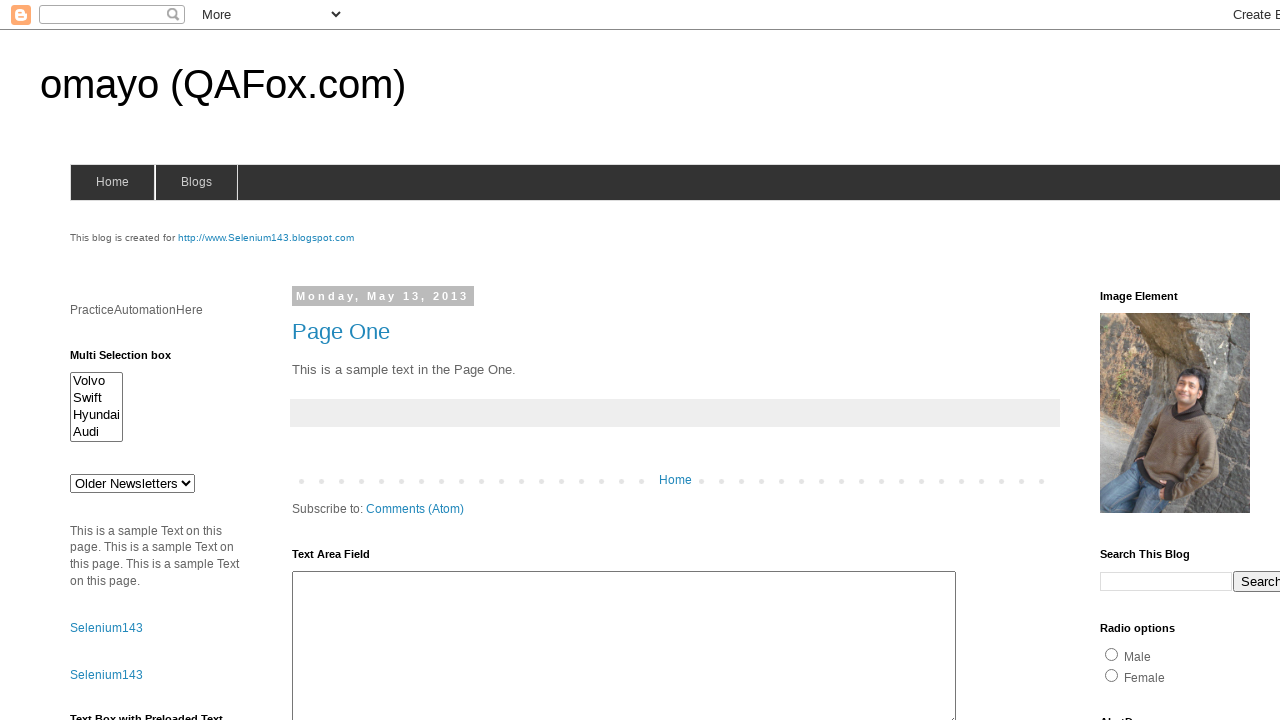

Clicked on link containing partial text 'diumdev' at (1160, 360) on text=diumdev
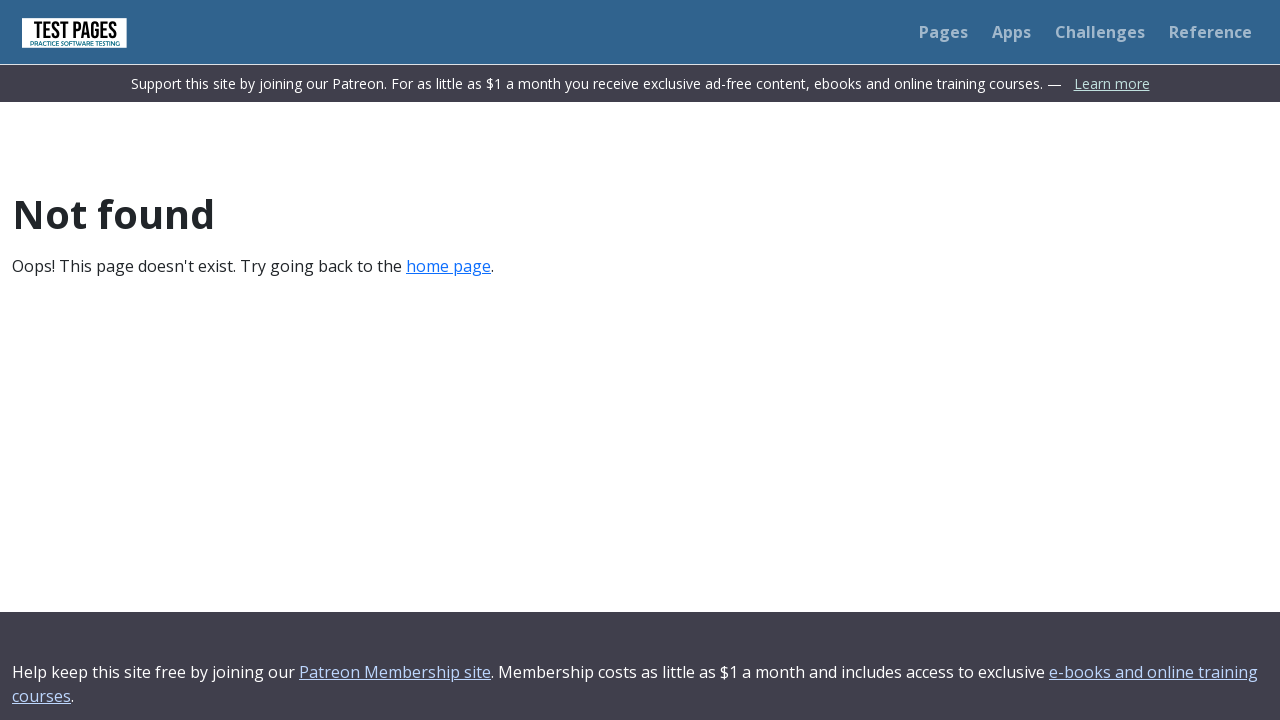

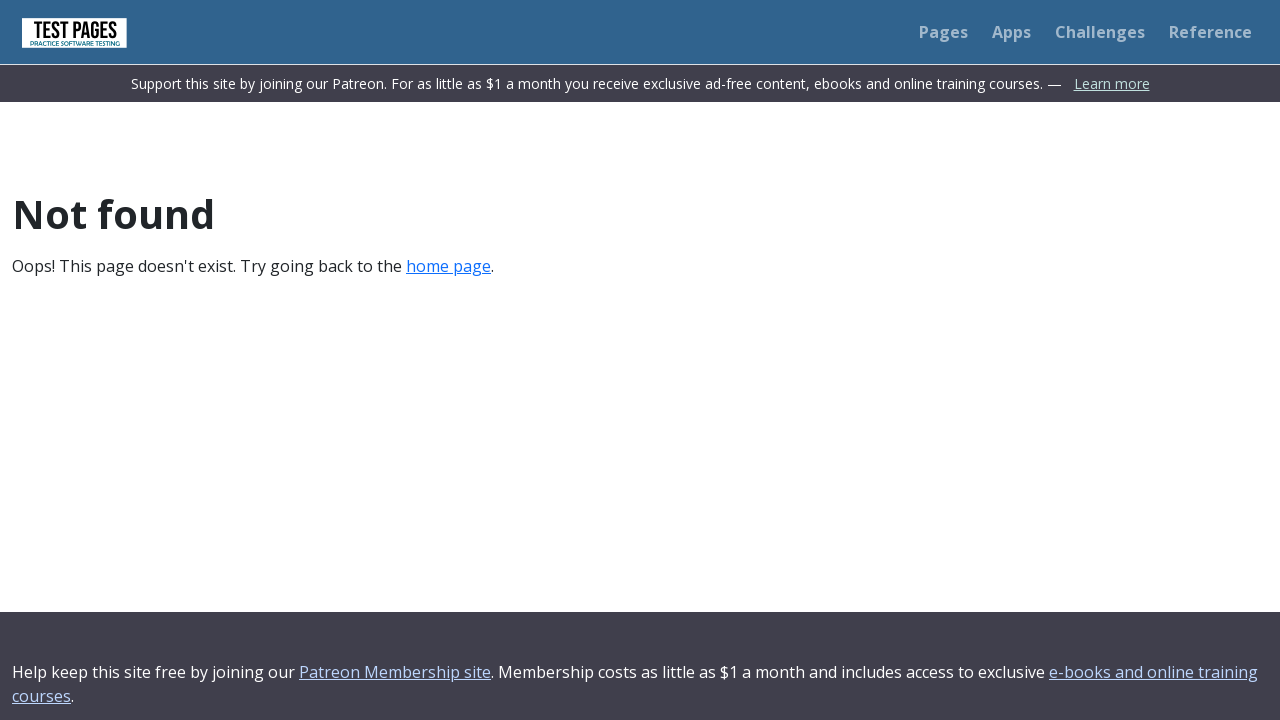